Completes a math exercise by reading a value from the page, calculating a mathematical formula (log of absolute value of 12*sin(x)), filling in the answer, checking required checkboxes, and submitting the form.

Starting URL: https://suninjuly.github.io/math.html

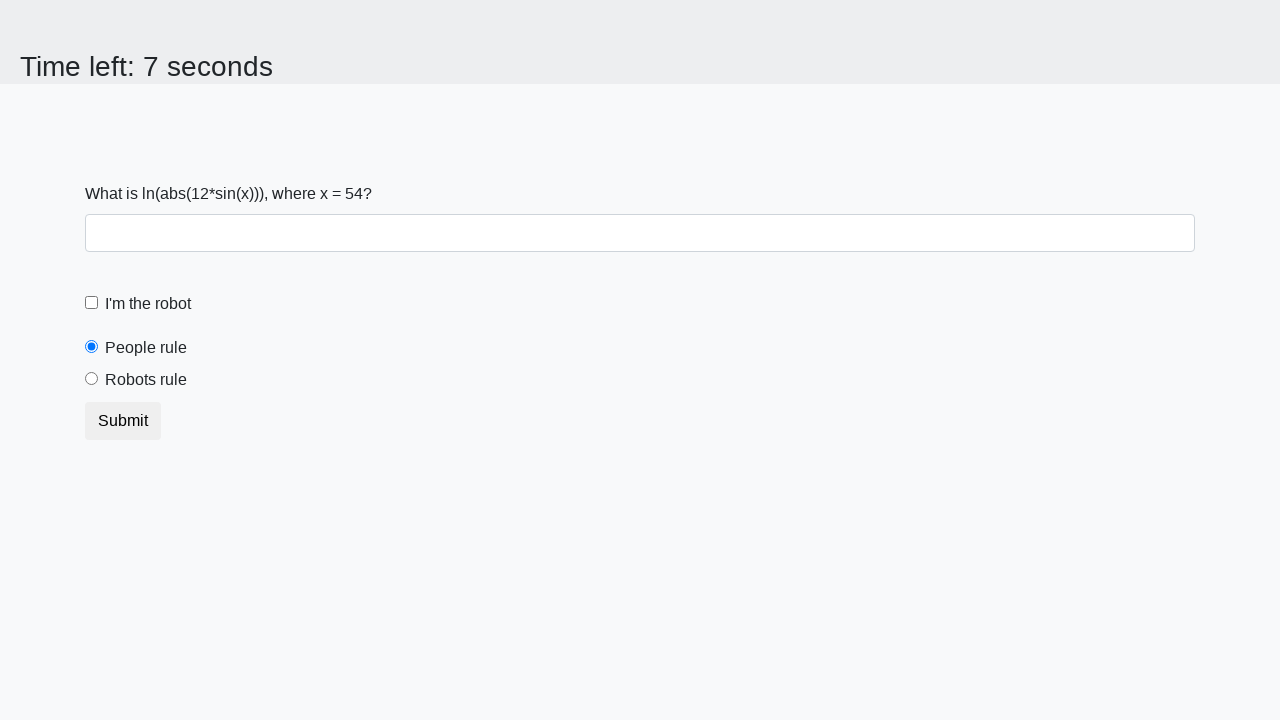

Retrieved x value from page element #input_value
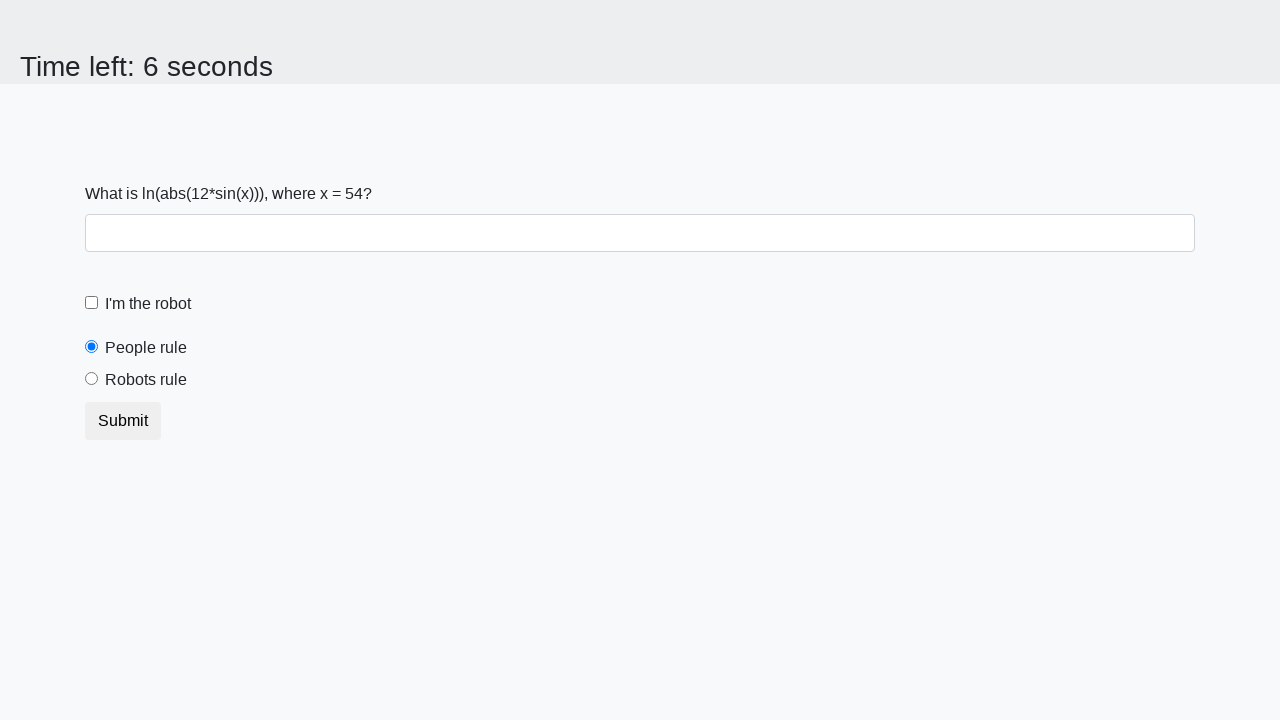

Calculated formula result: log(abs(12*sin(54))) = 1.902923400379627
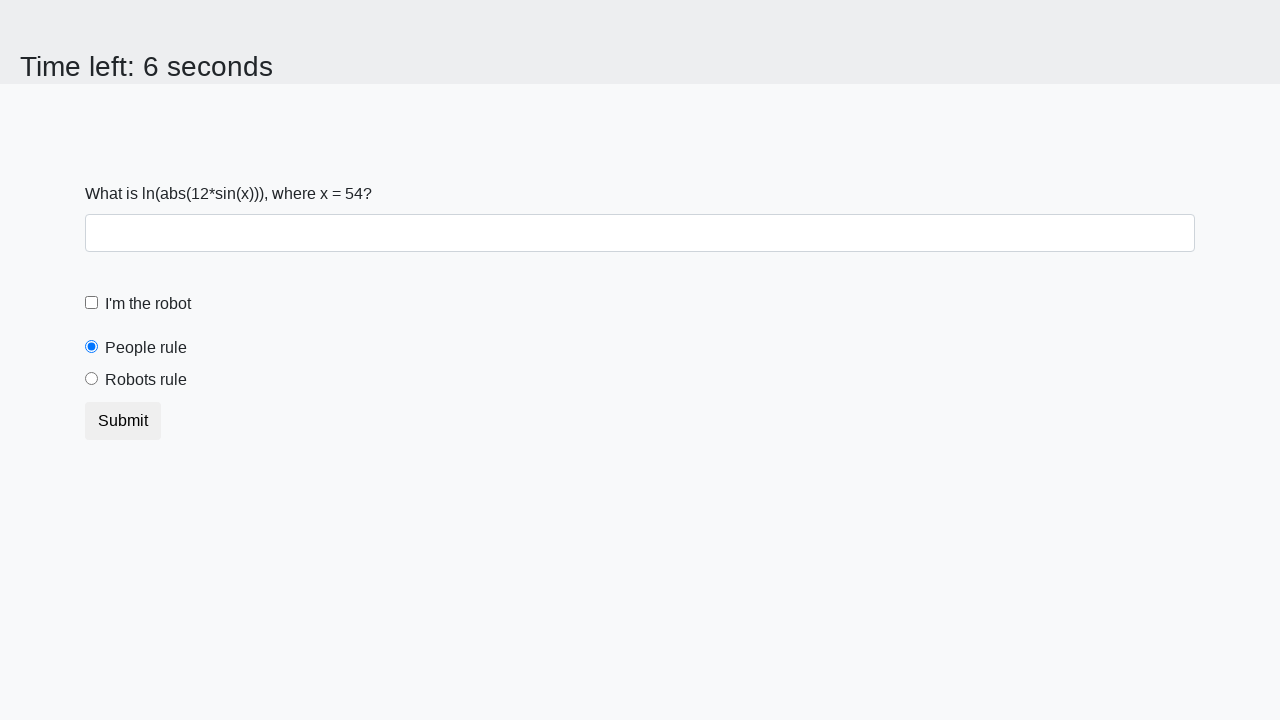

Filled answer field with calculated value: 1.902923400379627 on #answer
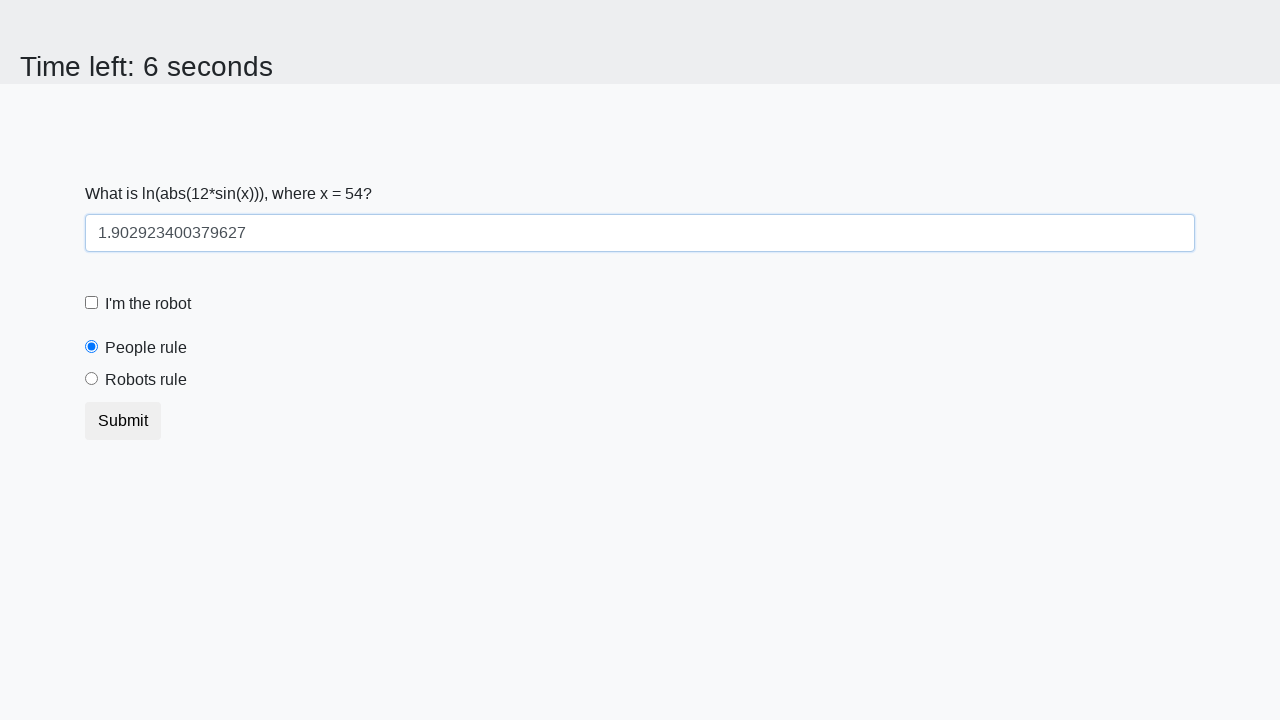

Clicked robot checkbox (#robotCheckbox) at (92, 303) on #robotCheckbox
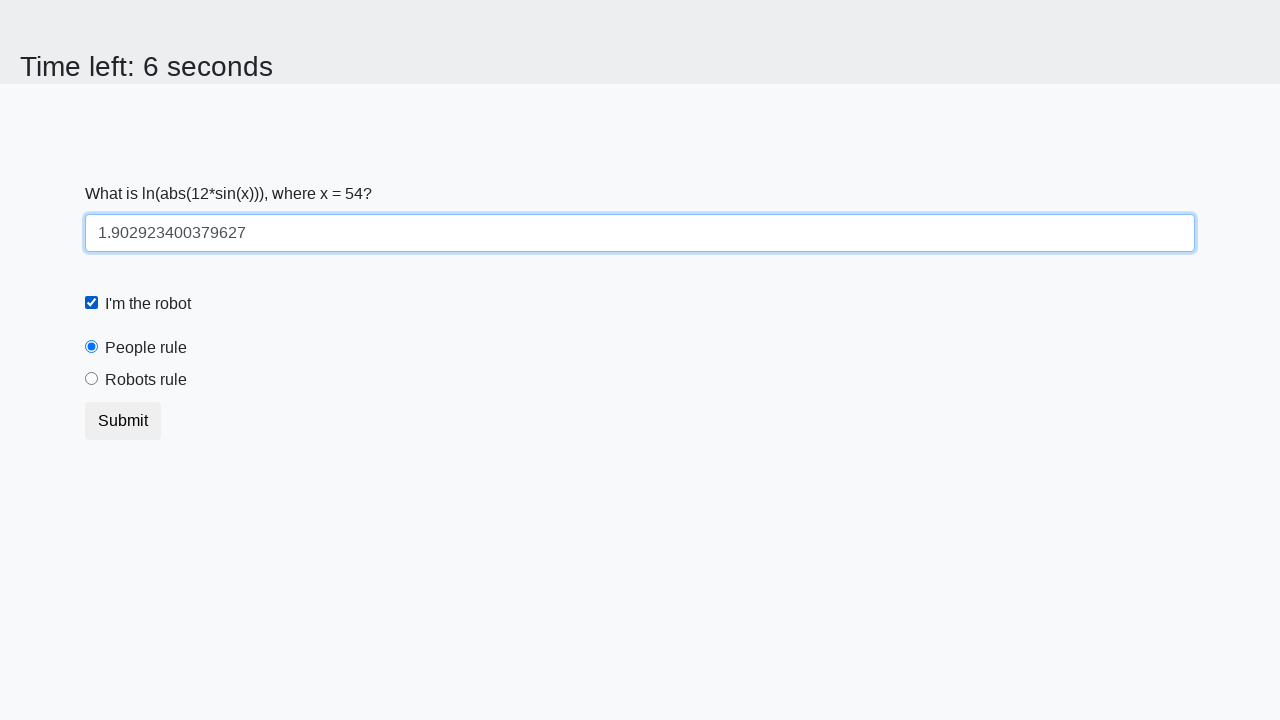

Clicked robots rule radio button (#robotsRule) at (92, 379) on #robotsRule
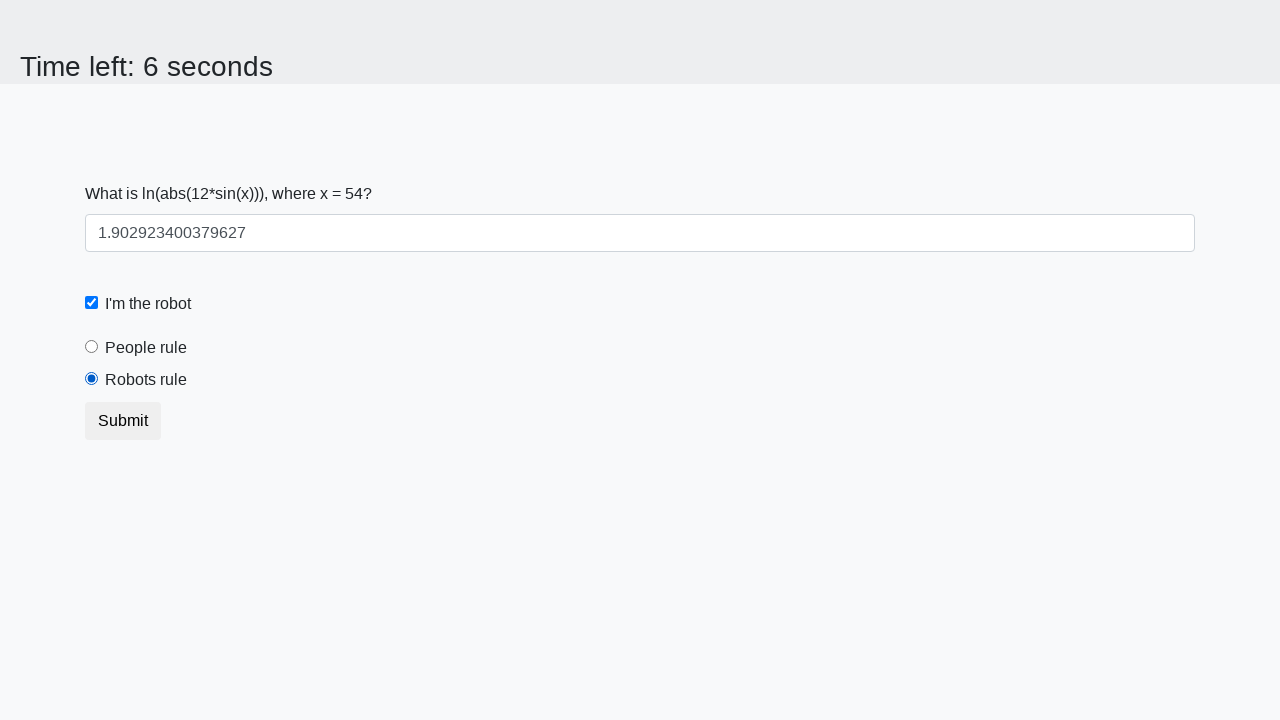

Clicked submit button (button.btn) at (123, 421) on button.btn
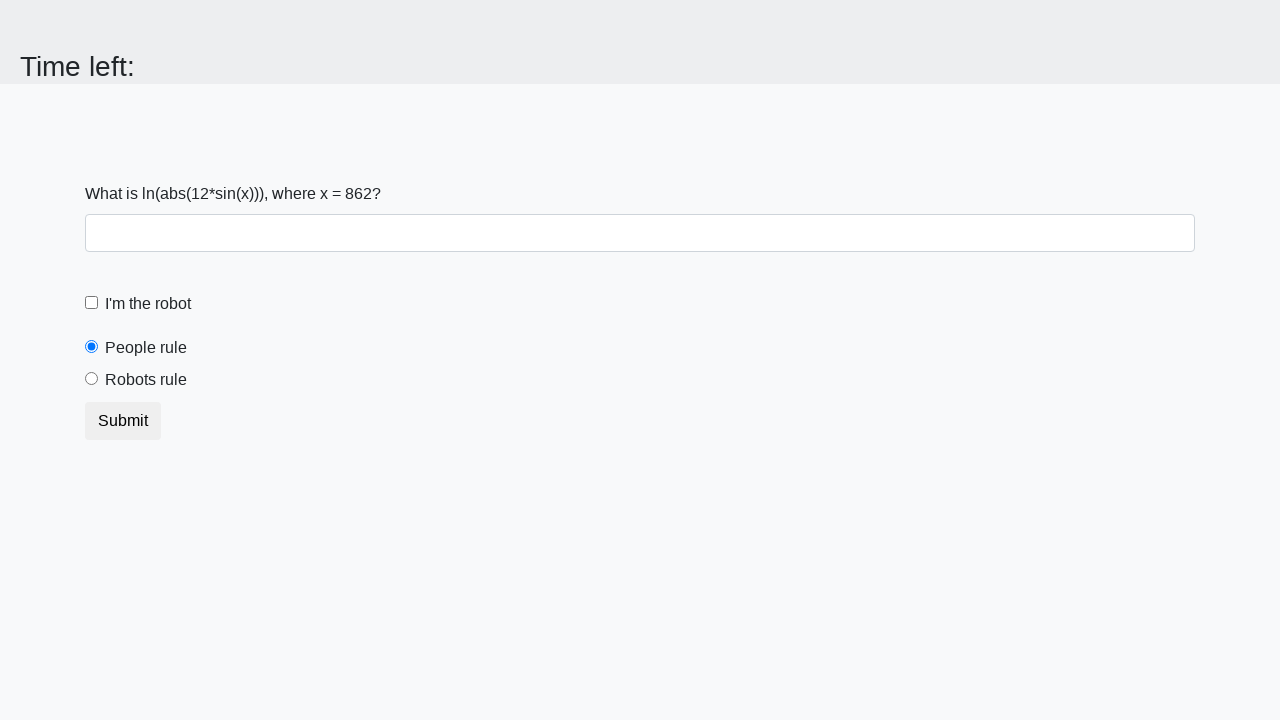

Waited 1000ms for page to process form submission
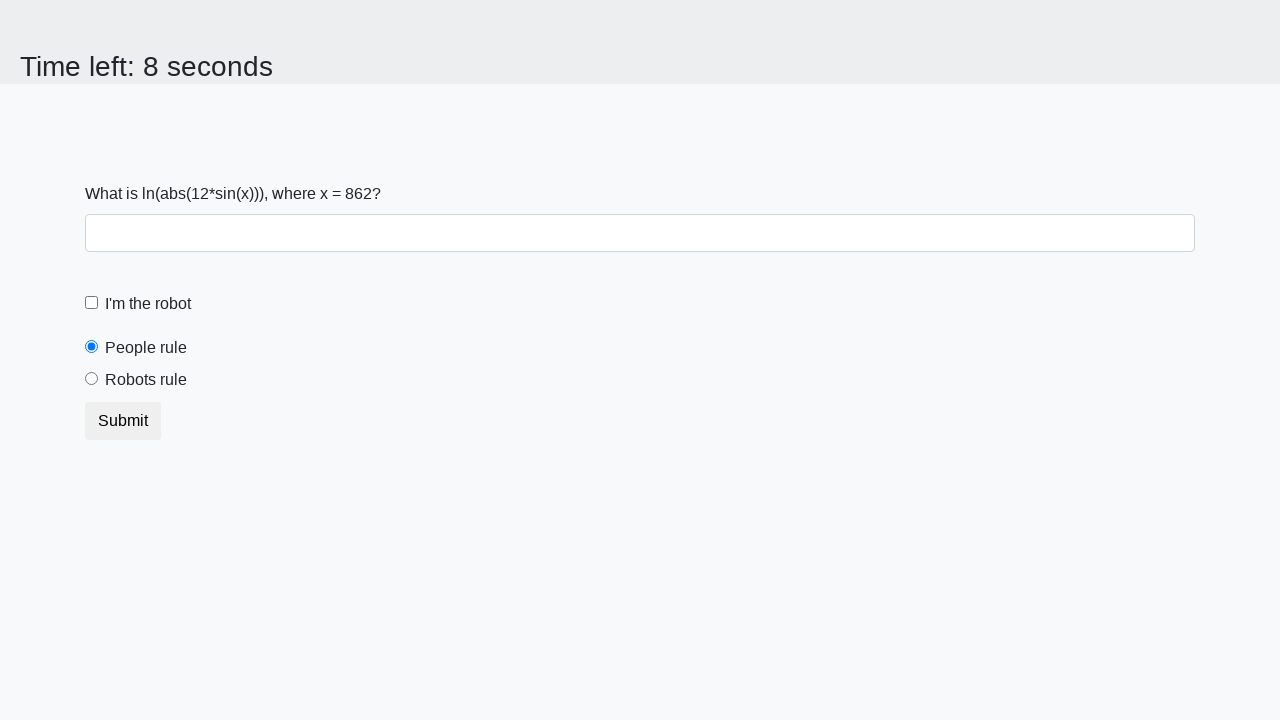

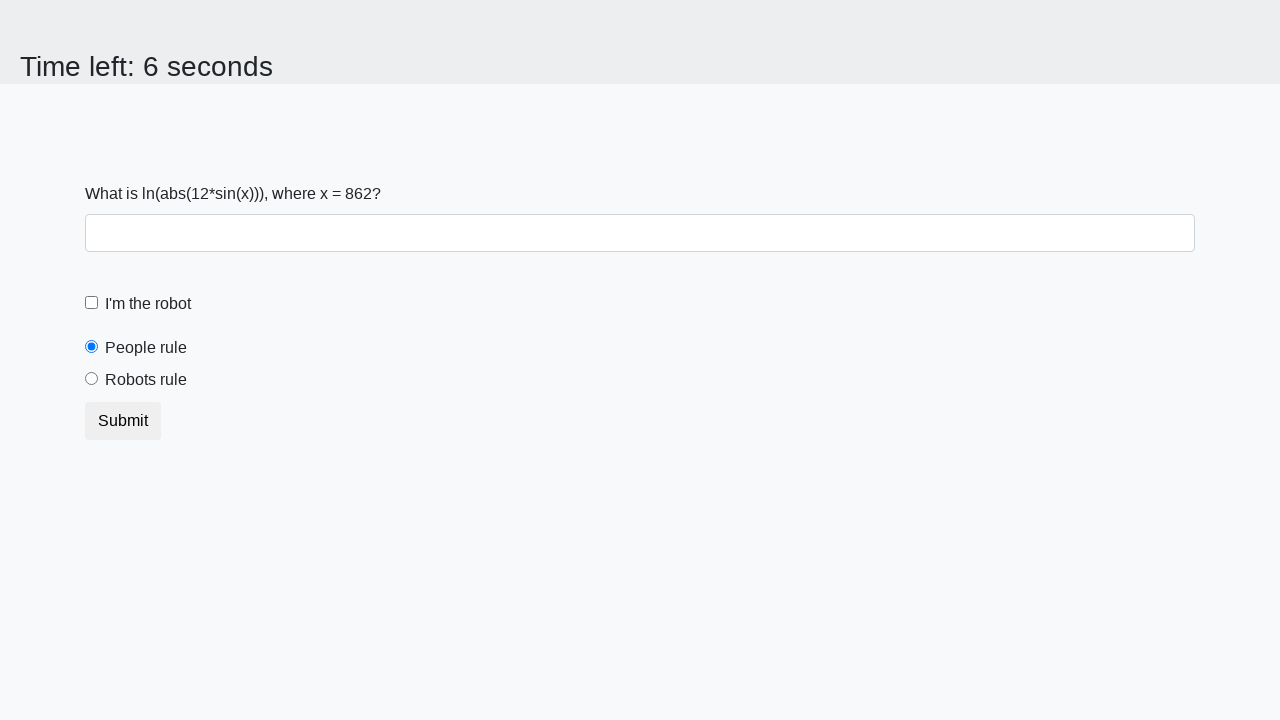